Tests that completed items are removed when clicking Clear completed button

Starting URL: https://demo.playwright.dev/todomvc

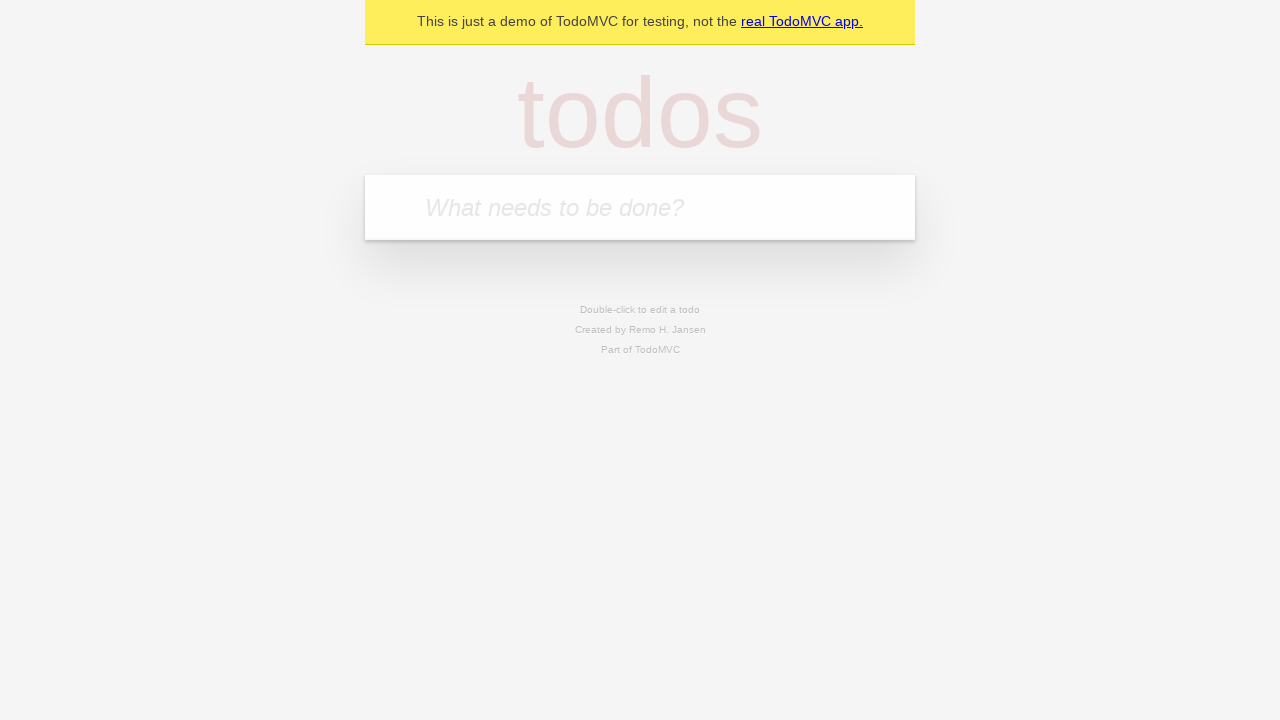

Located the 'What needs to be done?' input field
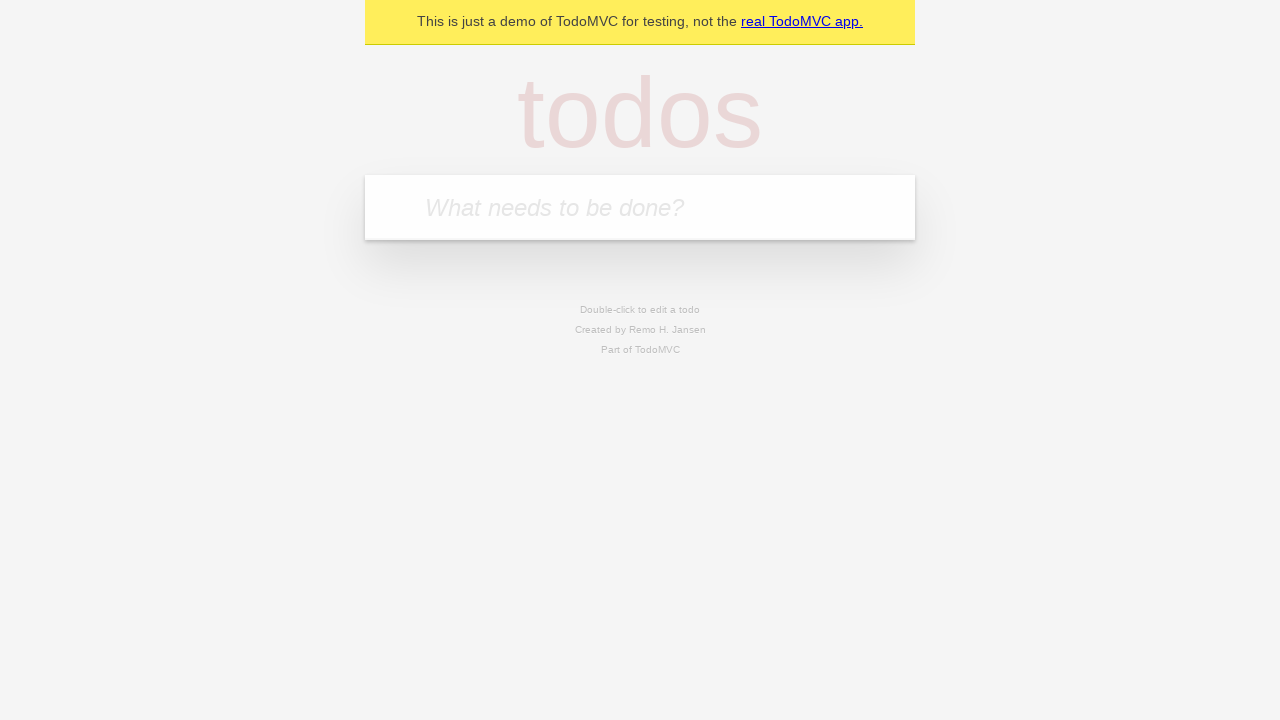

Filled input with 'buy some cheese' on internal:attr=[placeholder="What needs to be done?"i]
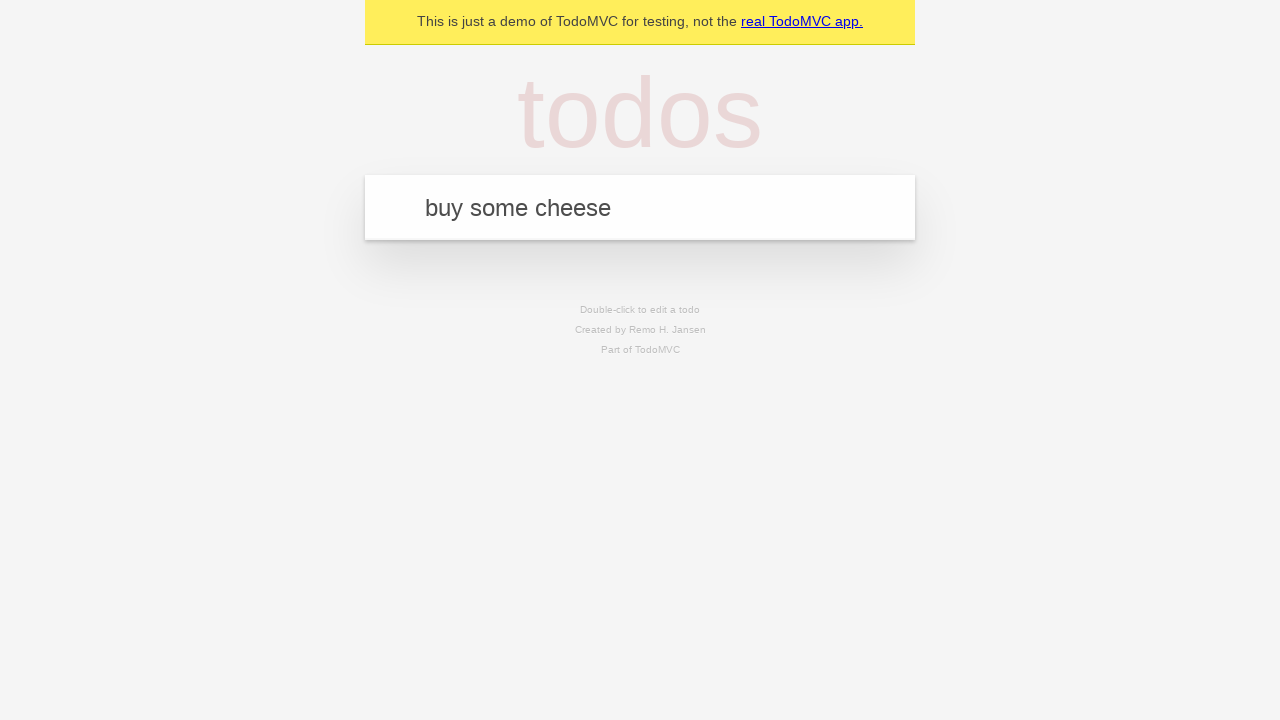

Pressed Enter to add first todo item on internal:attr=[placeholder="What needs to be done?"i]
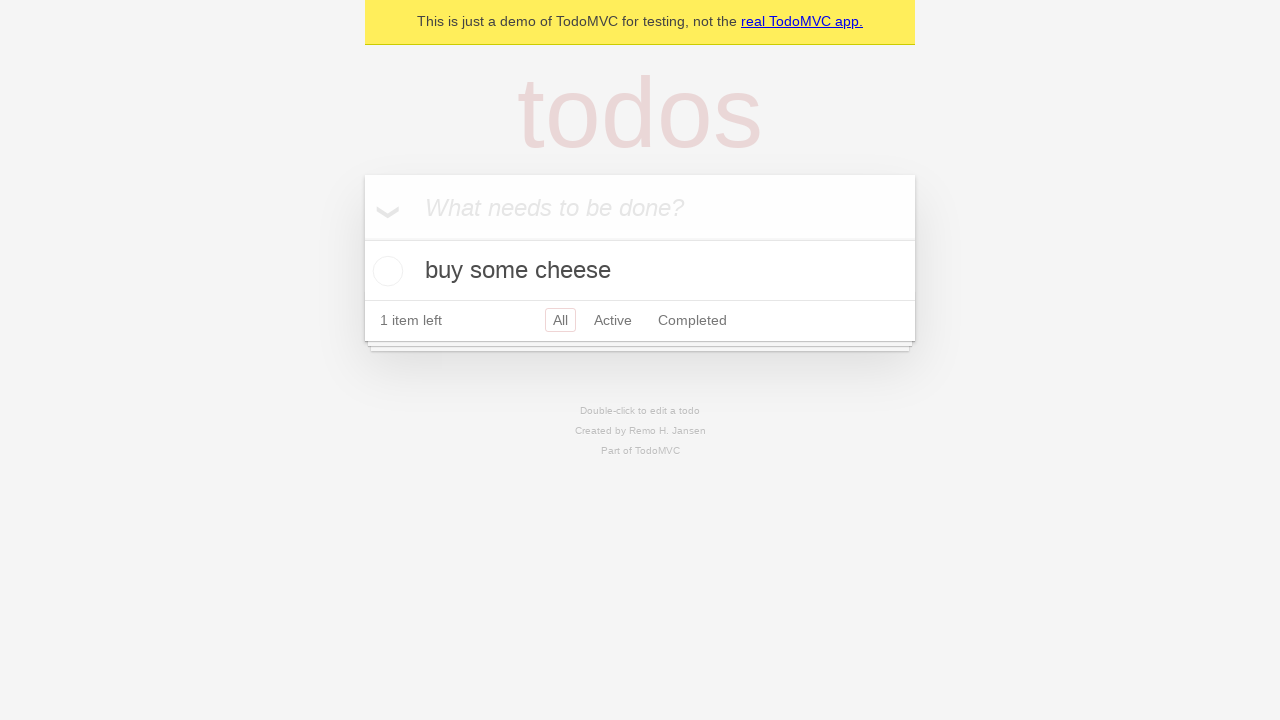

Filled input with 'feed the cat' on internal:attr=[placeholder="What needs to be done?"i]
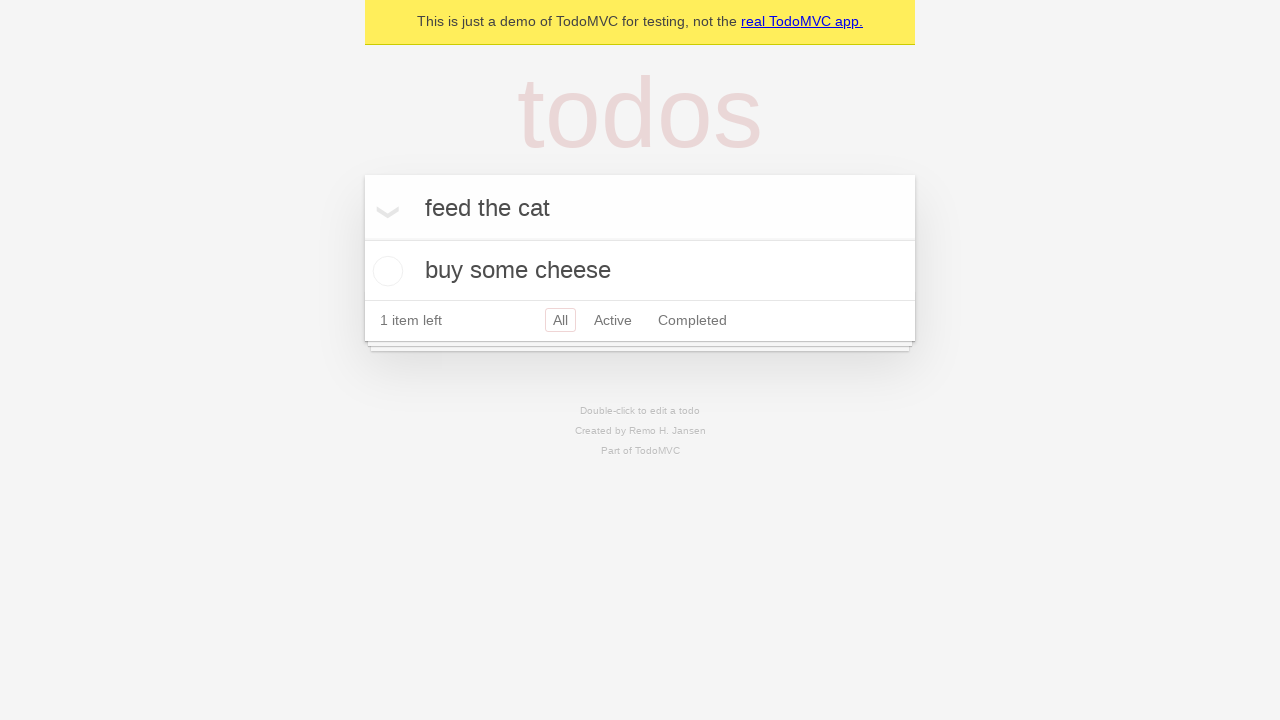

Pressed Enter to add second todo item on internal:attr=[placeholder="What needs to be done?"i]
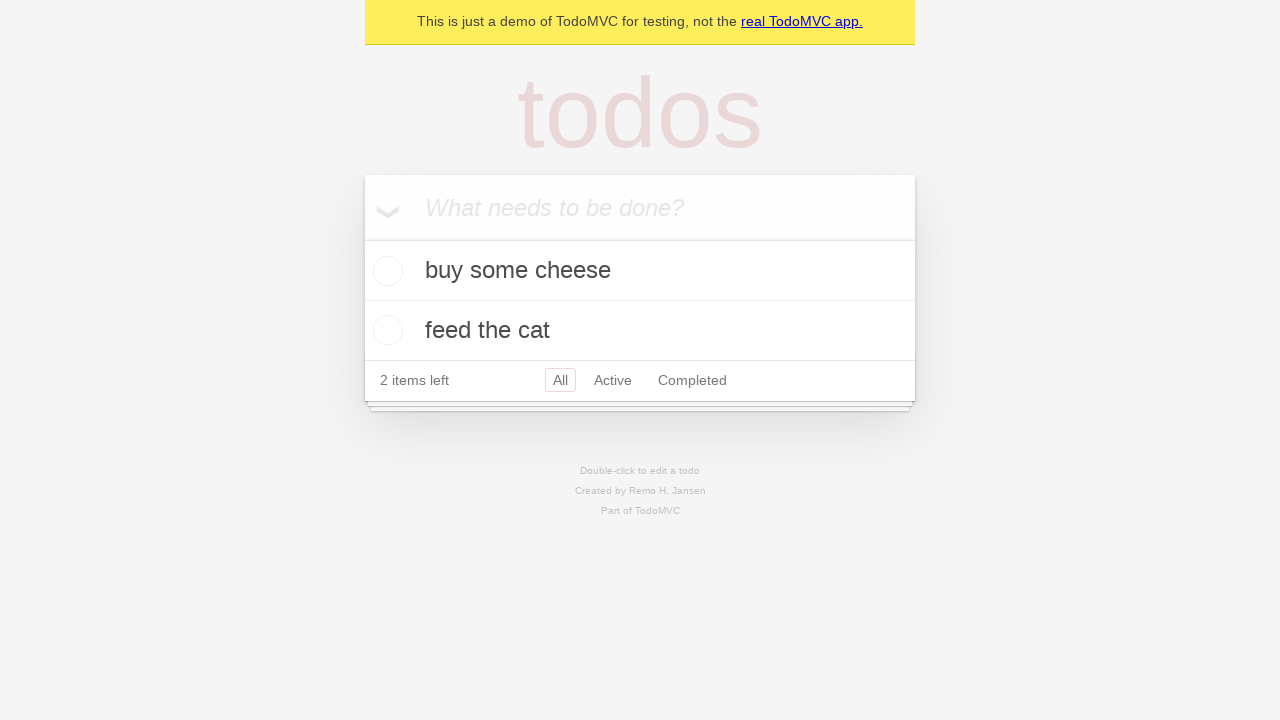

Filled input with 'book a doctors appointment' on internal:attr=[placeholder="What needs to be done?"i]
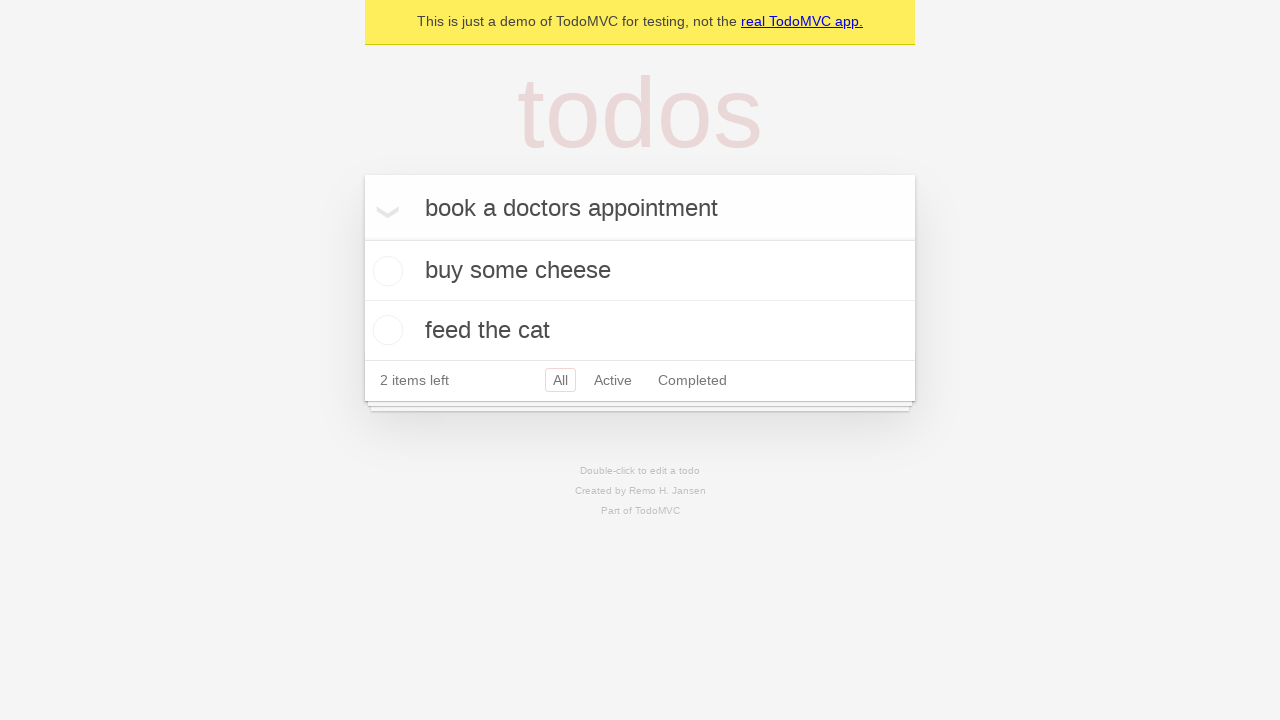

Pressed Enter to add third todo item on internal:attr=[placeholder="What needs to be done?"i]
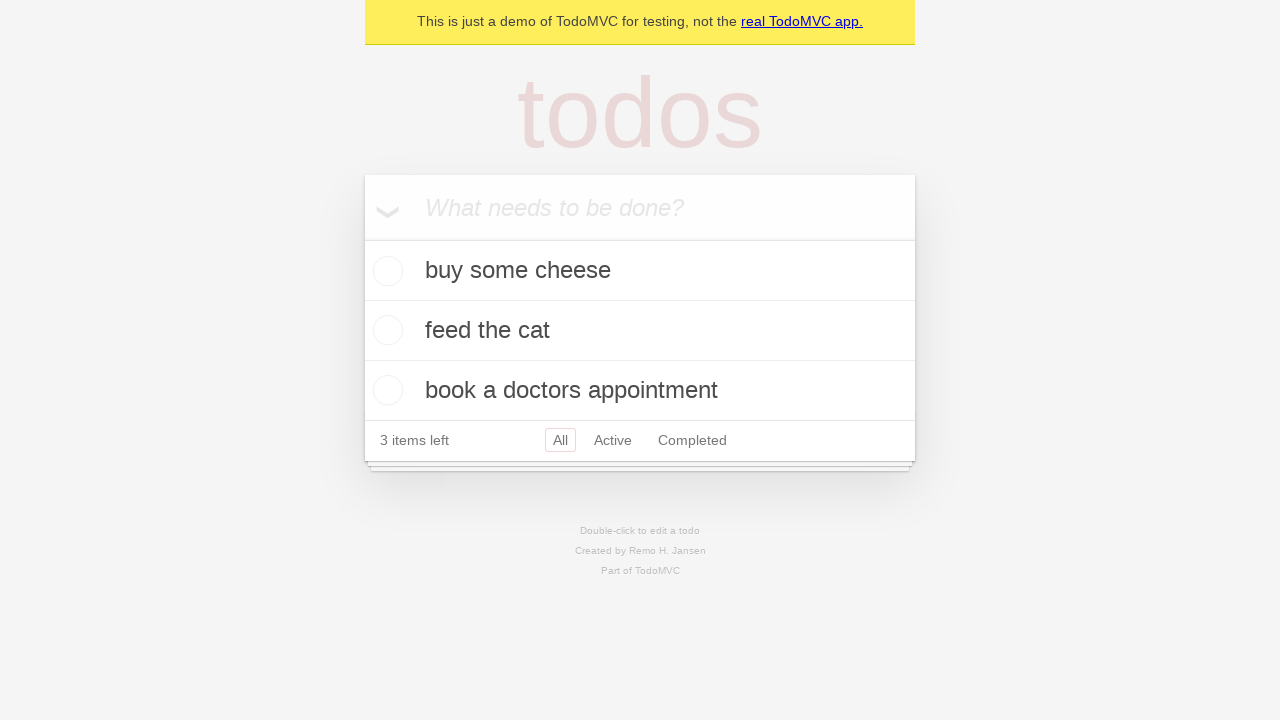

Located all todo items
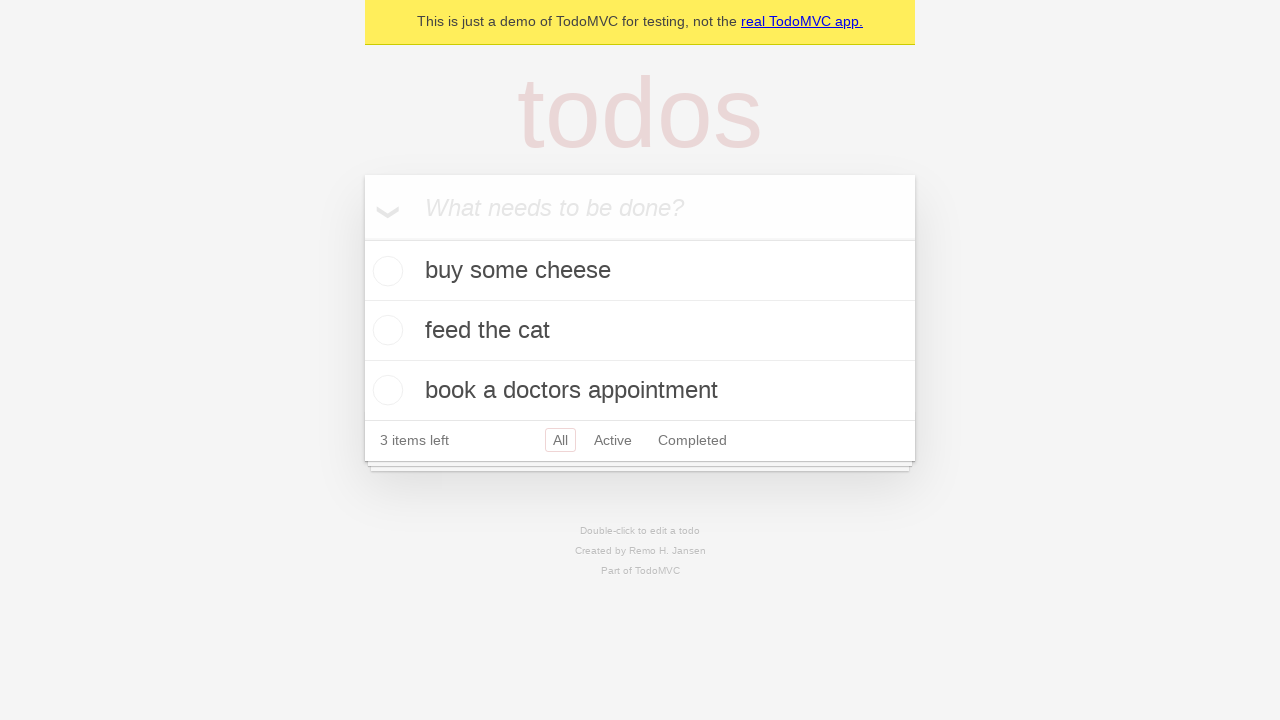

Checked the checkbox for the second todo item ('feed the cat') at (385, 330) on internal:testid=[data-testid="todo-item"s] >> nth=1 >> internal:role=checkbox
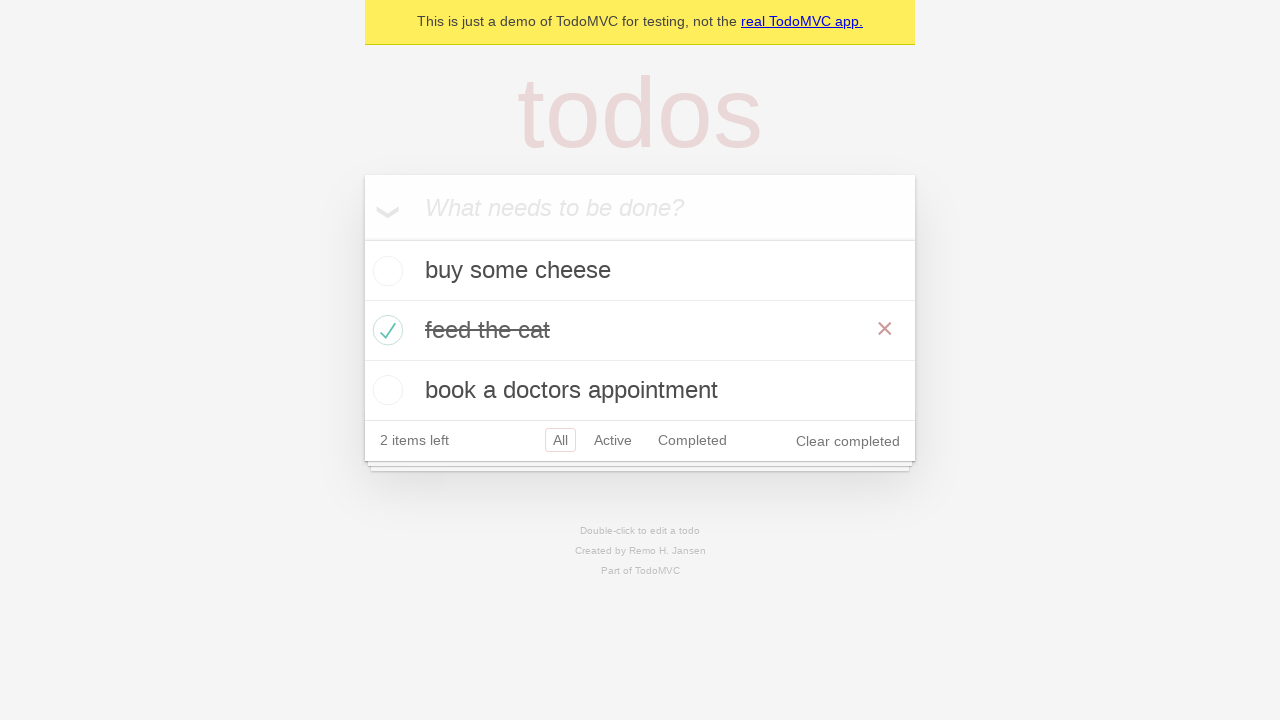

Clicked the 'Clear completed' button to remove completed items at (848, 441) on internal:role=button[name="Clear completed"i]
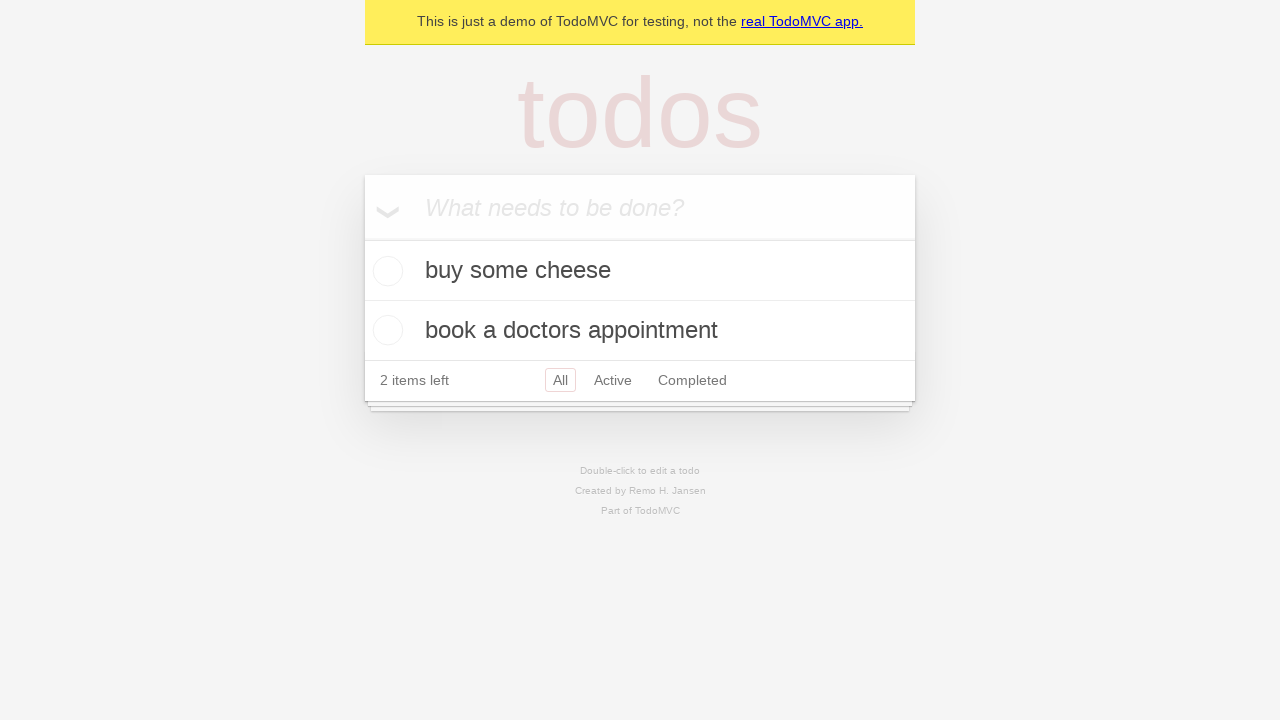

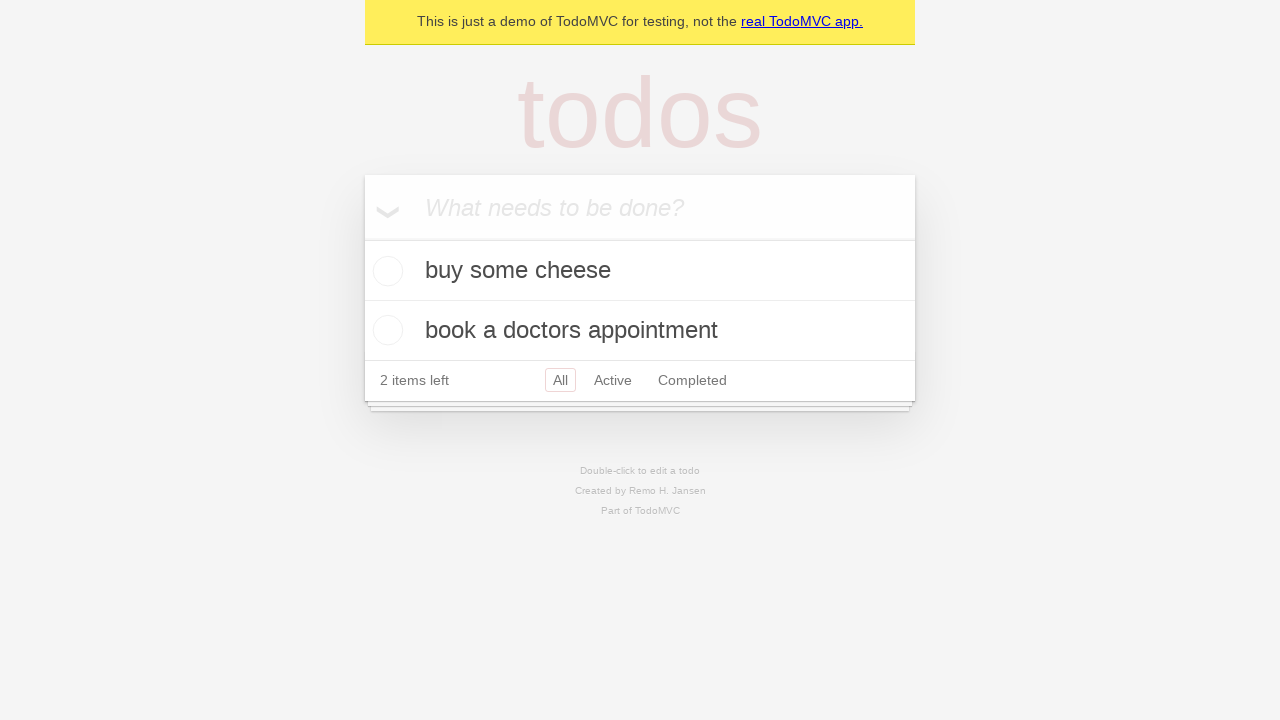